Tests dynamic loading example 1 with explicit wait, clicks start button and waits for finish element to become visible, then verifies "Hello World!" text.

Starting URL: http://the-internet.herokuapp.com/dynamic_loading/1

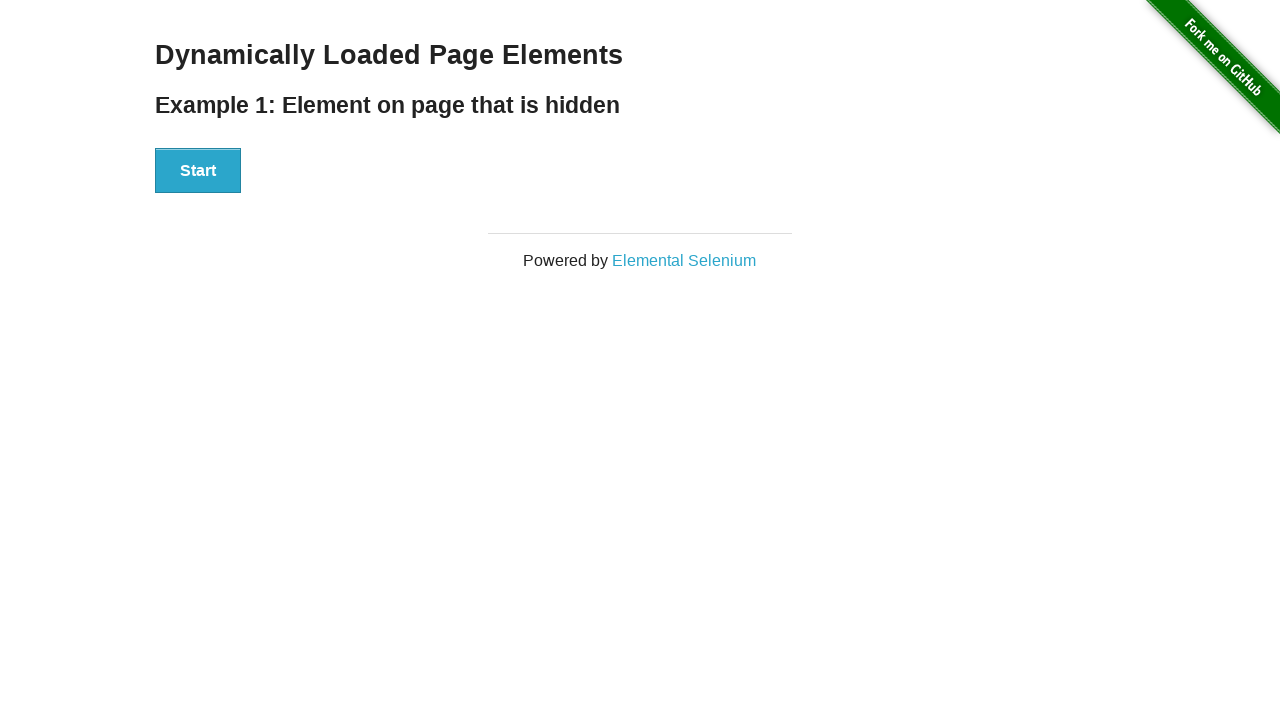

Clicked start button at (198, 171) on #start button
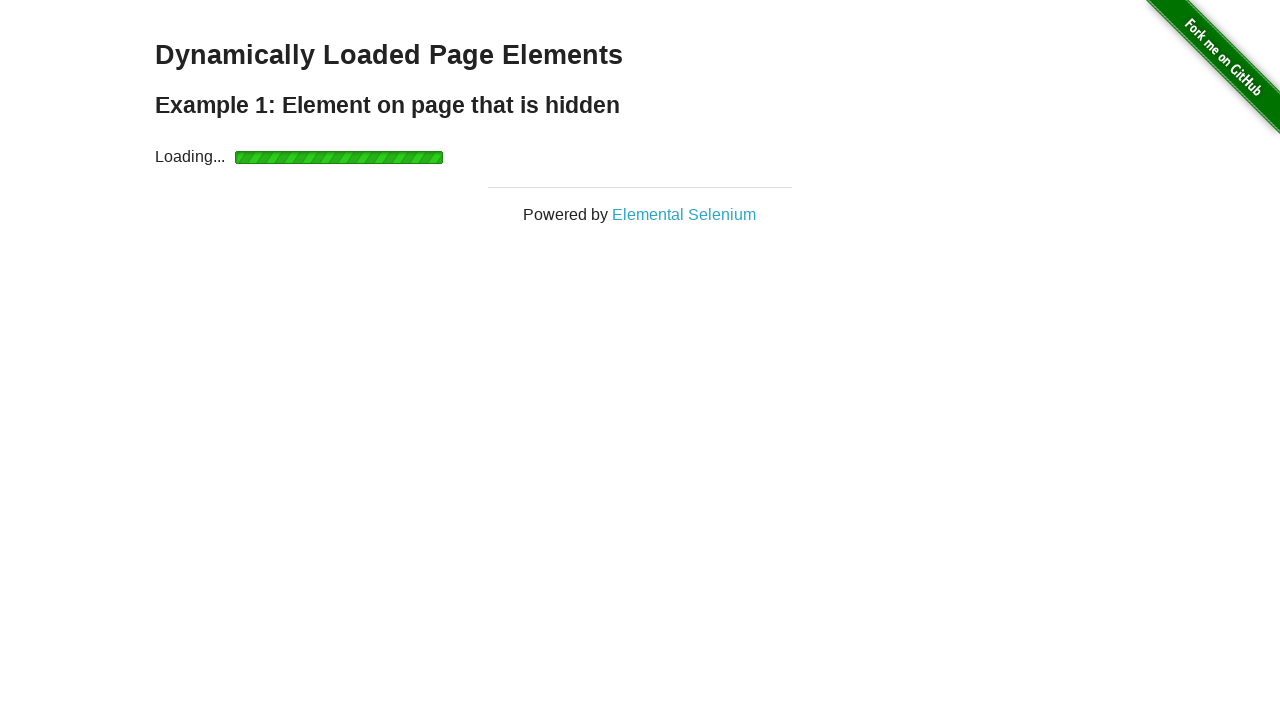

Waited for finish element to become visible
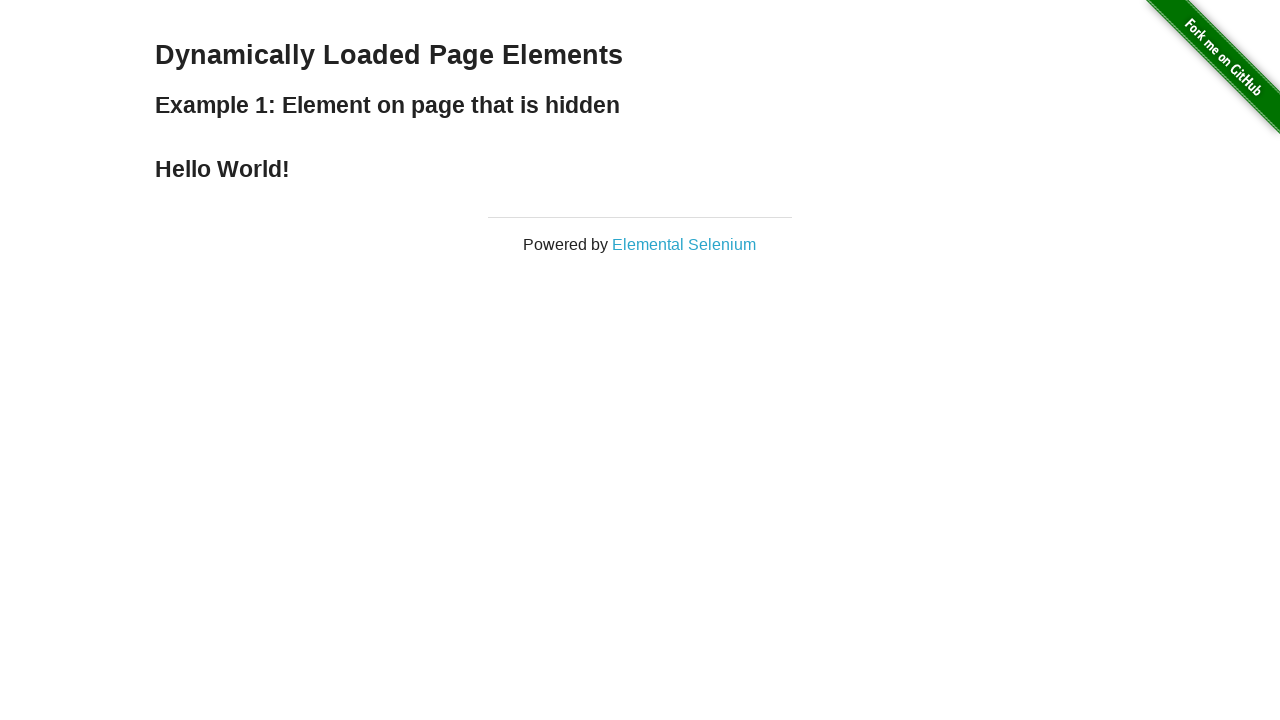

Retrieved text content from finish element
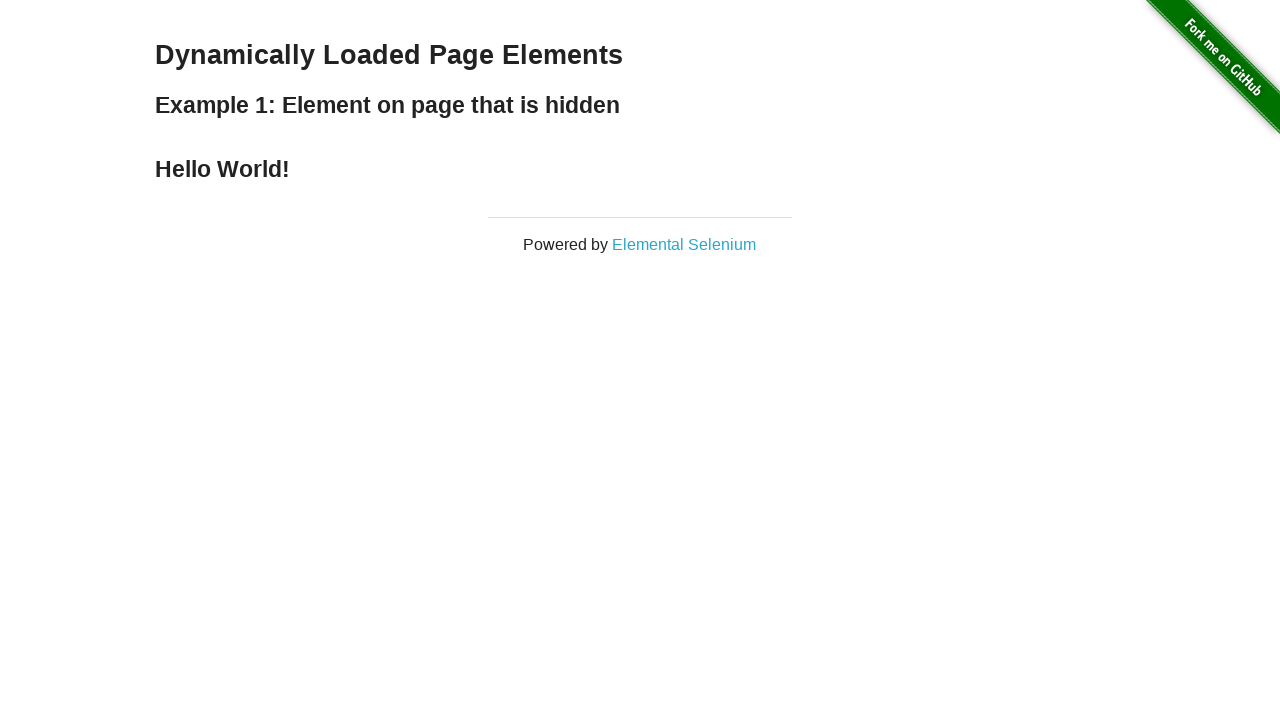

Verified that finish element contains 'Hello World!' text
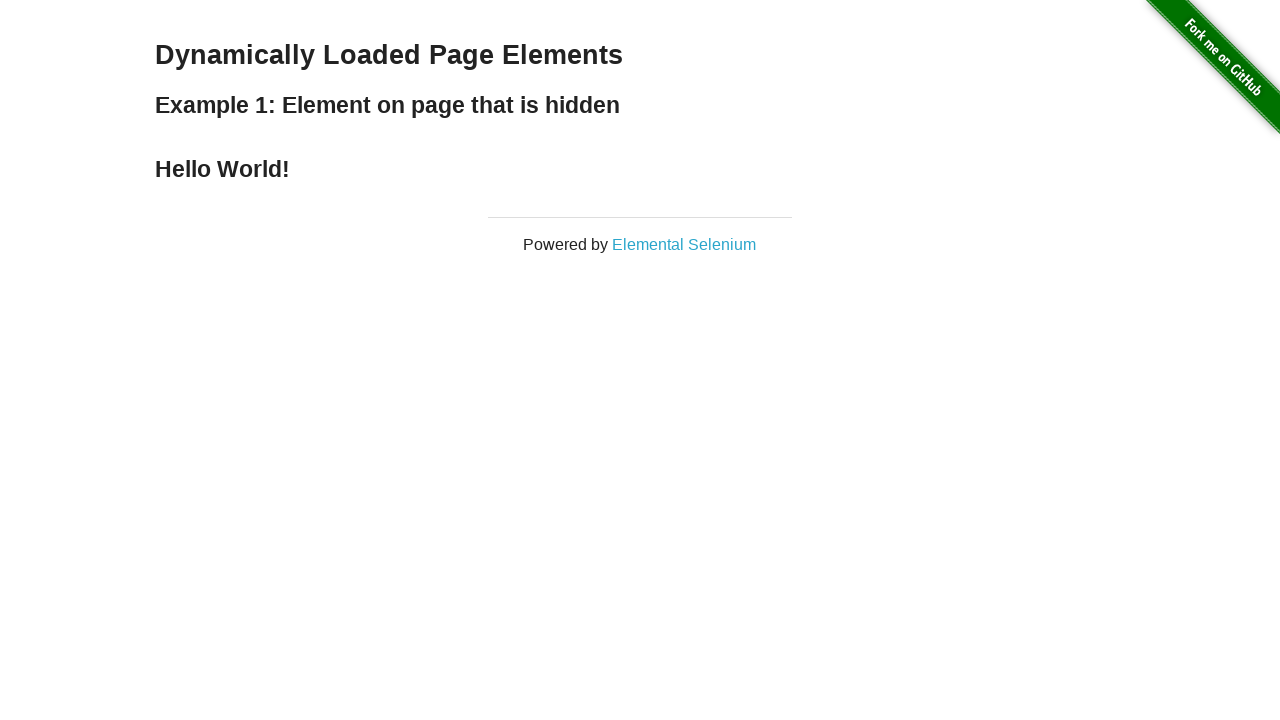

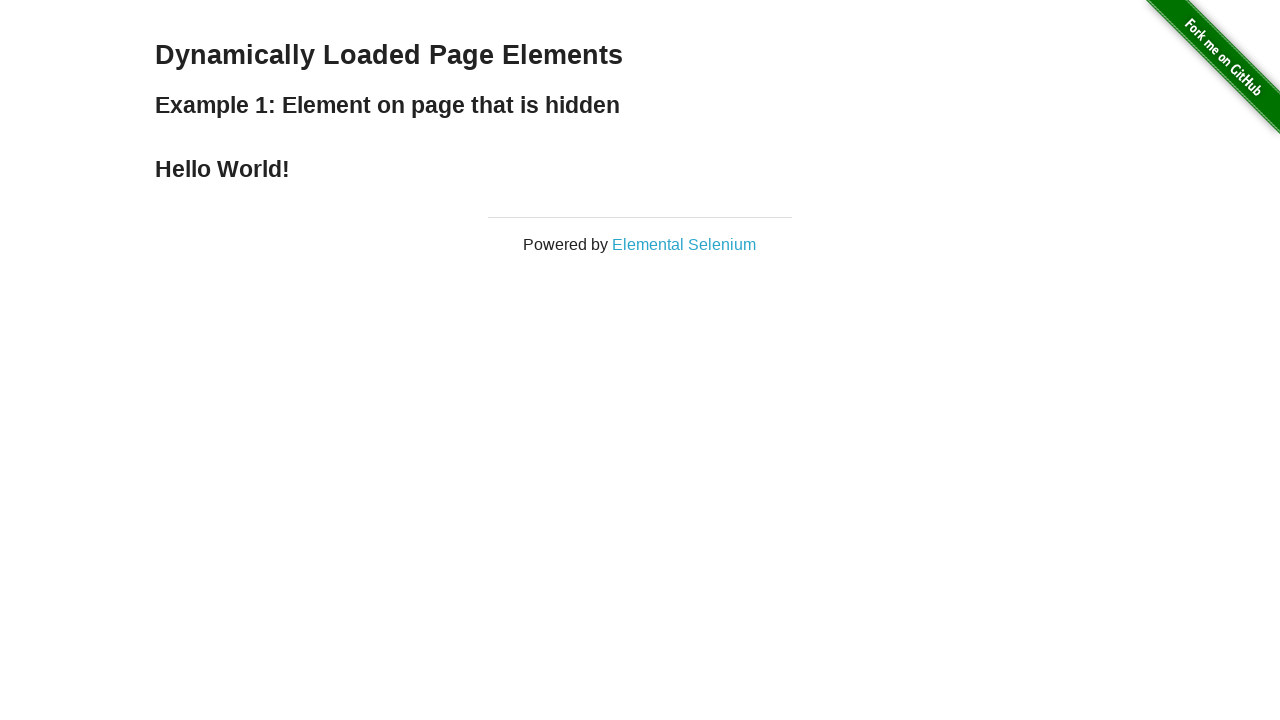